Navigates to "Mina böcker" section and verifies that the favorites list is empty when no favorites exist

Starting URL: https://tap-ht24-testverktyg.github.io/exam-template/

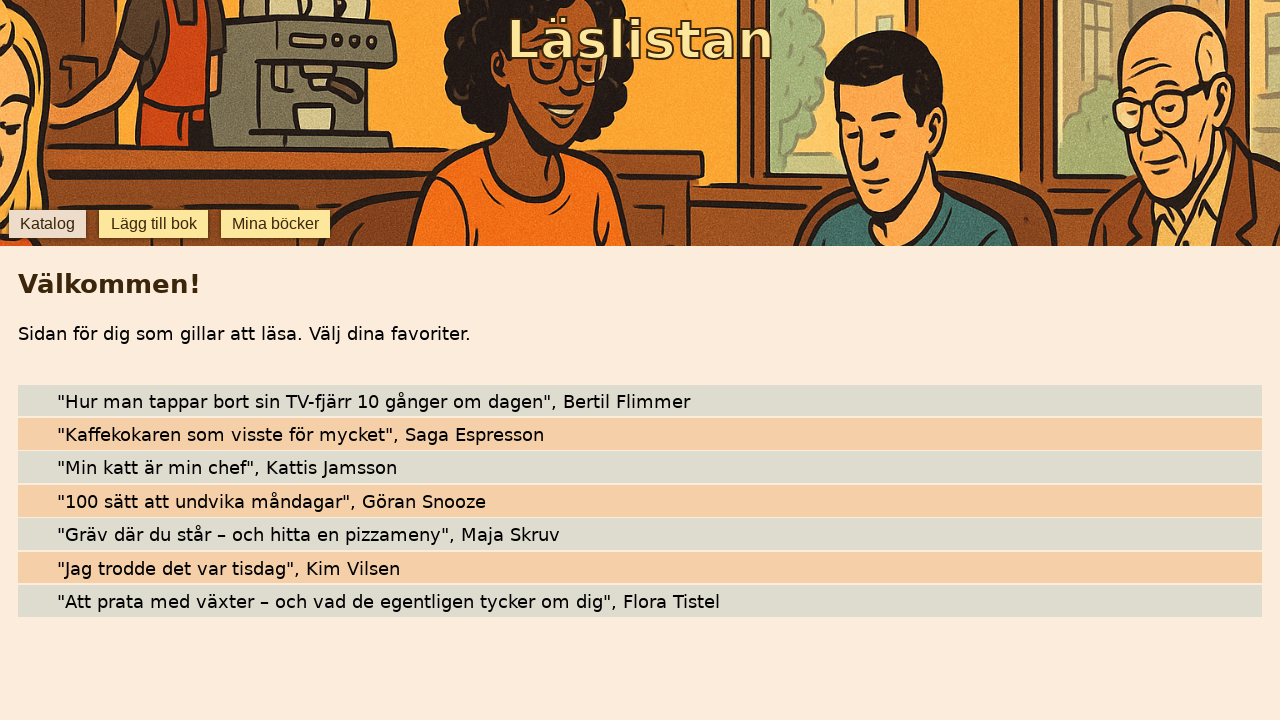

Located 'Mina böcker' button
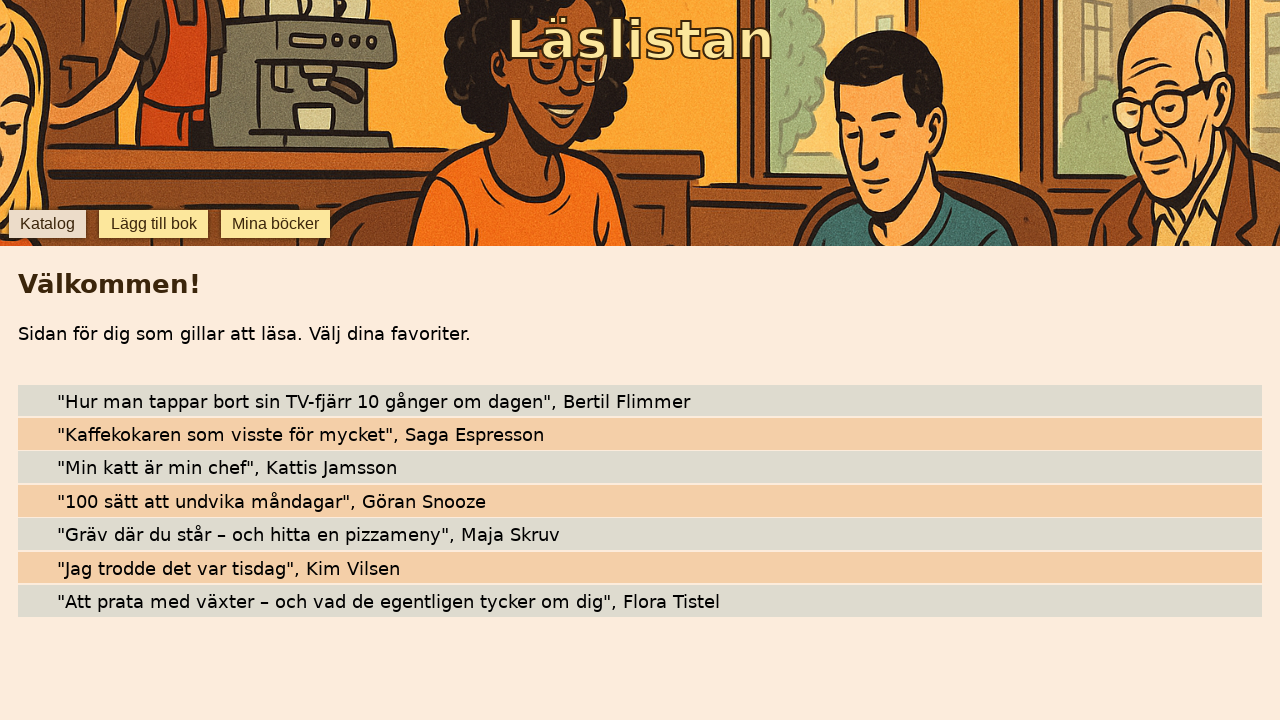

Waited for 'Mina böcker' button to become visible
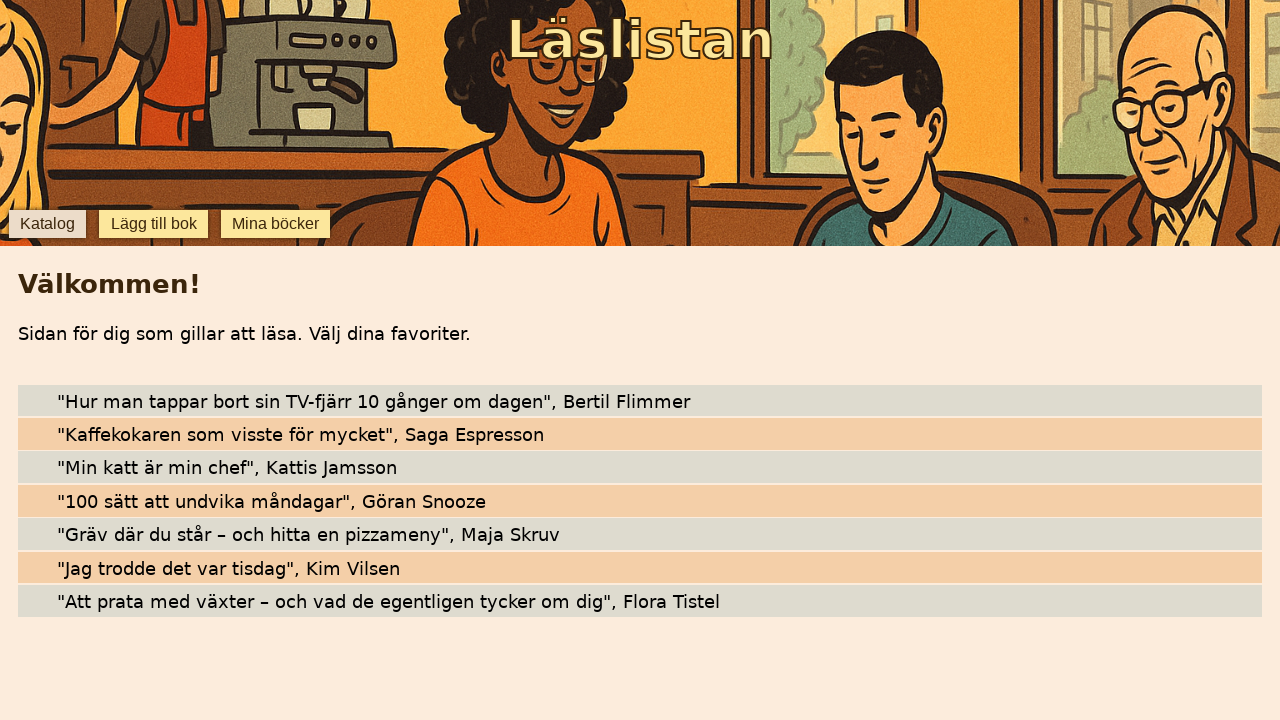

Clicked 'Mina böcker' button to navigate to favorites section at (276, 224) on internal:role=button[name="Mina böcker"i]
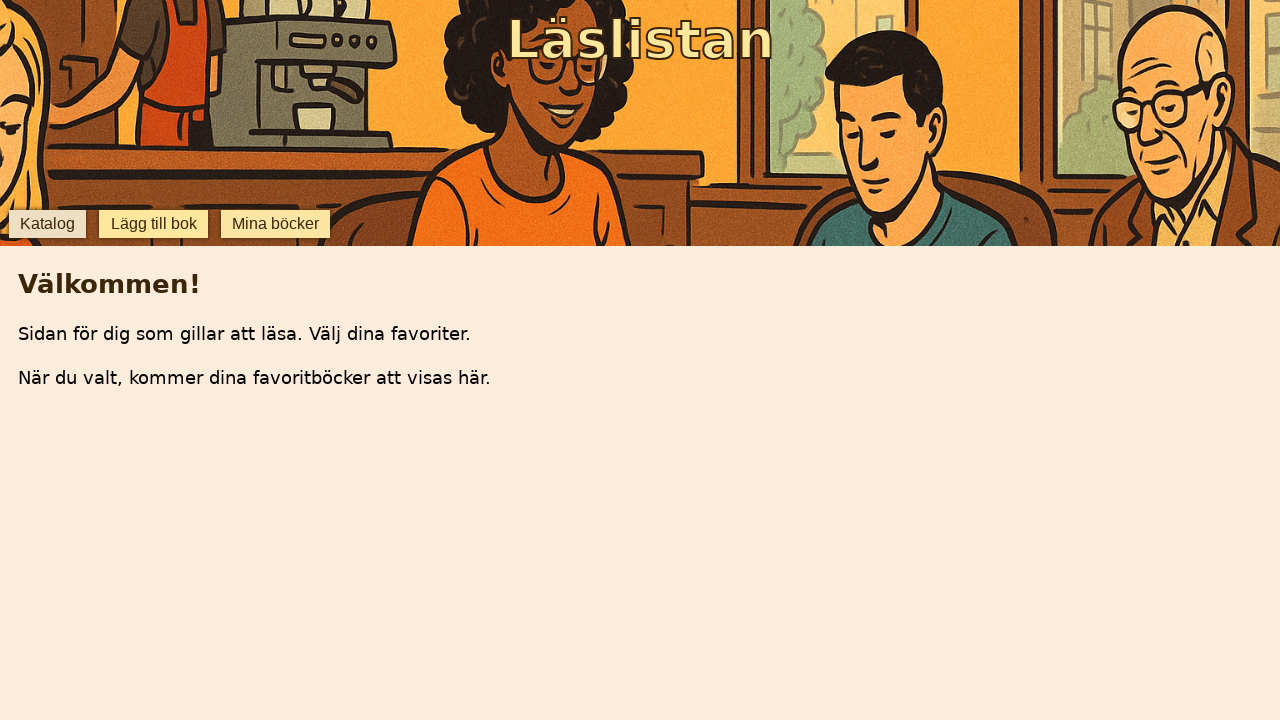

Located book list elements in favorites section
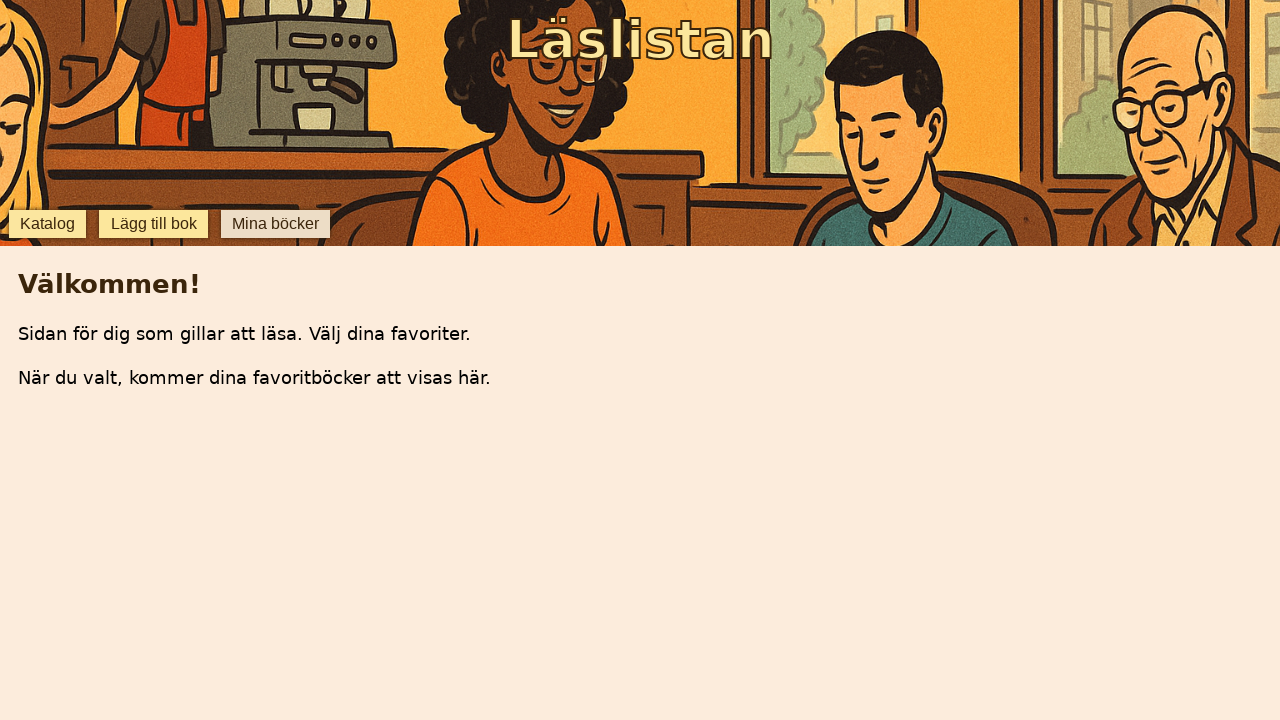

Verified that favorites list is empty (0 books)
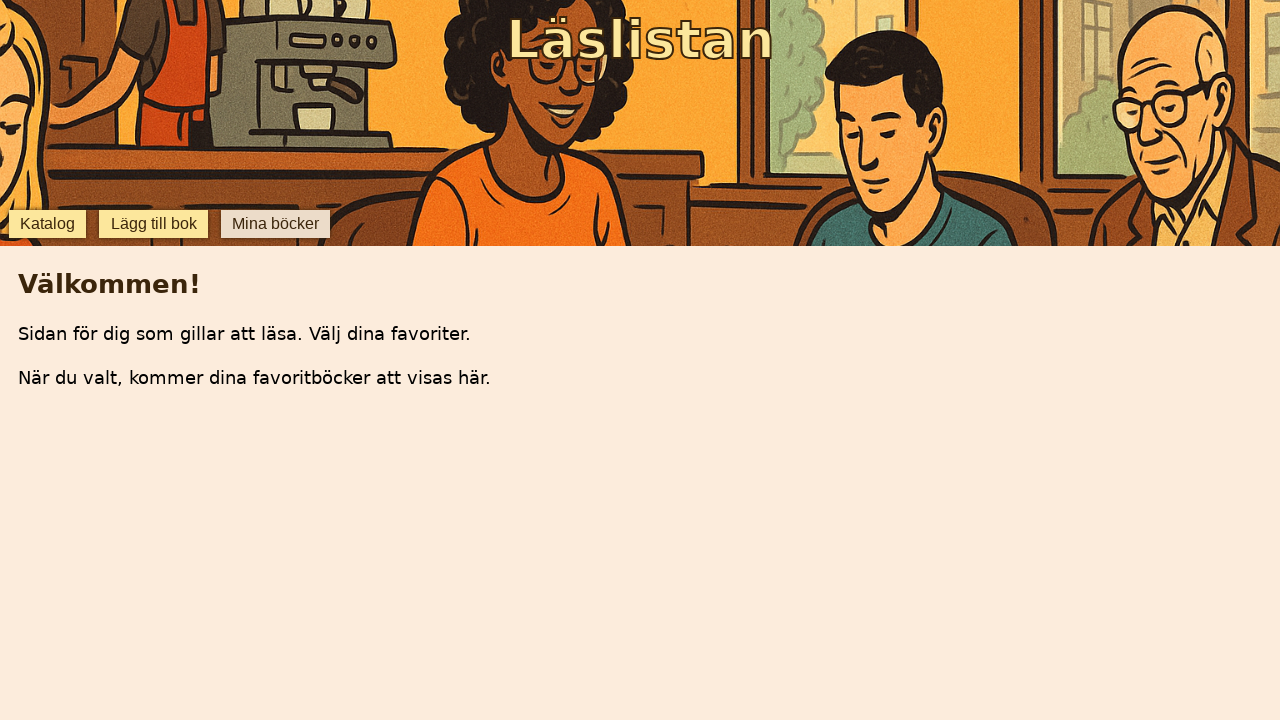

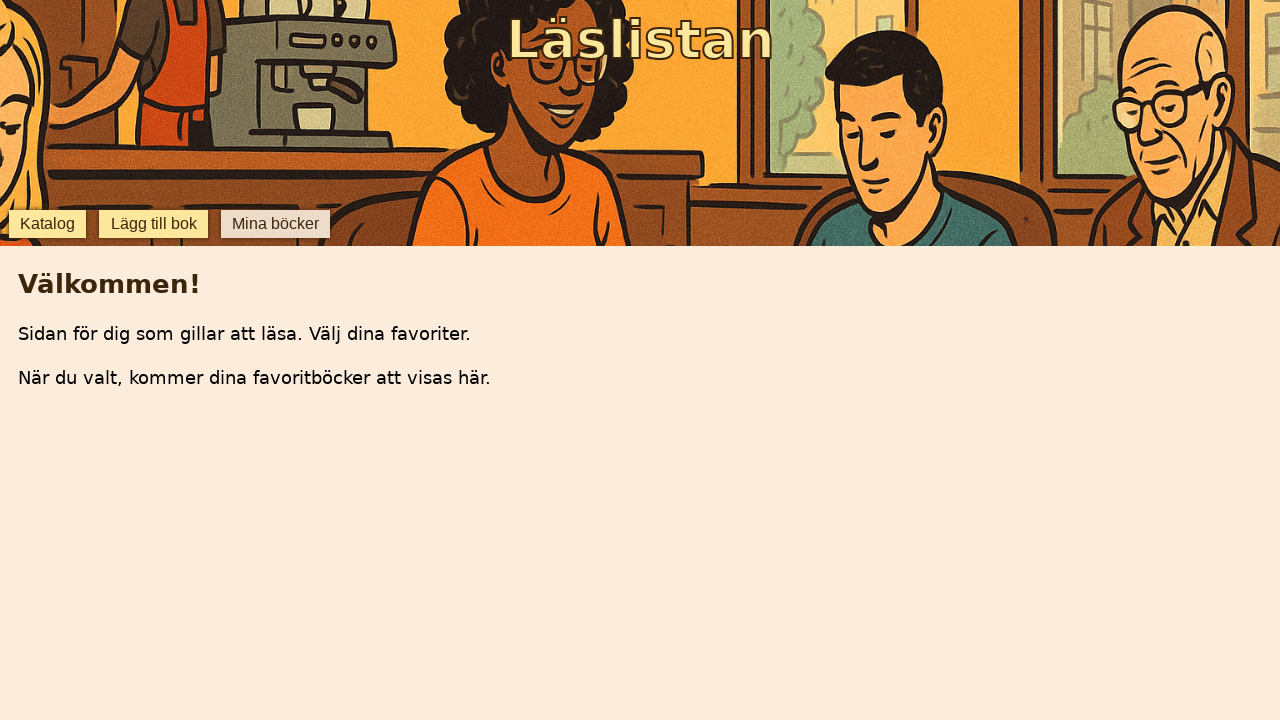